Tests show/hide button functionality by clicking buttons and verifying element visibility and enabled states

Starting URL: https://kristinek.github.io/site/examples/actions

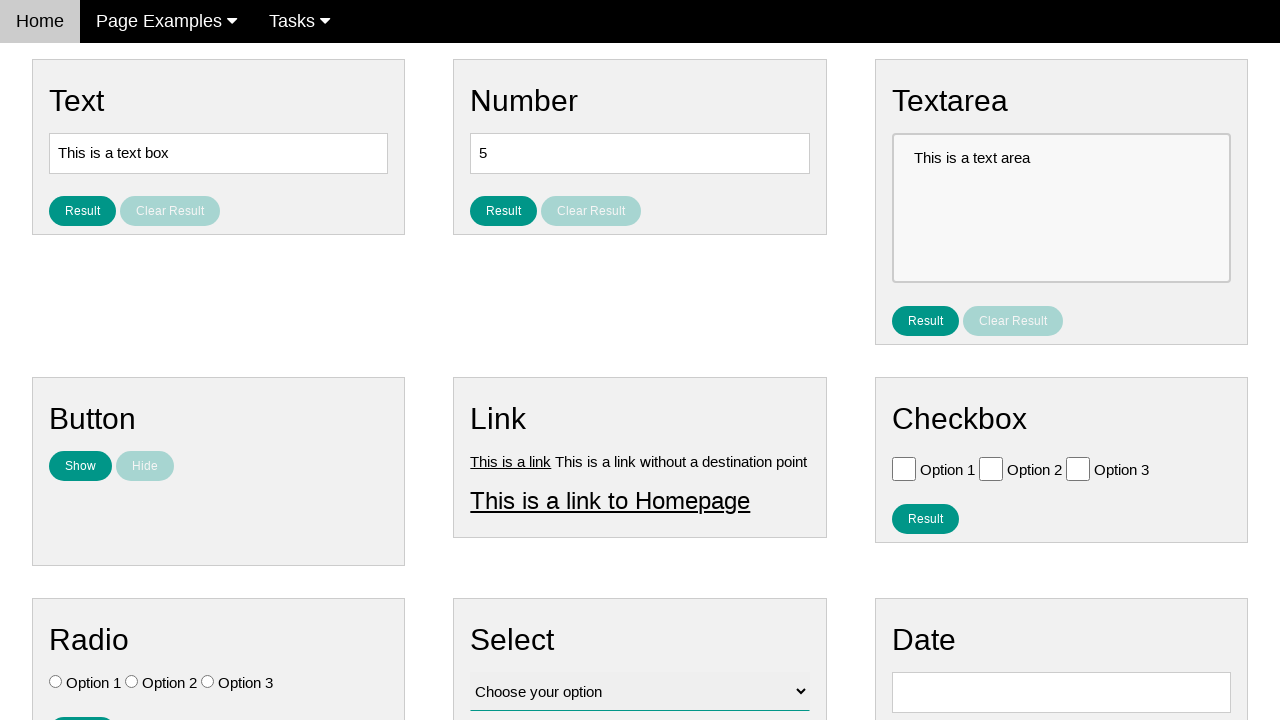

Clicked show button to display text at (80, 466) on #show_text
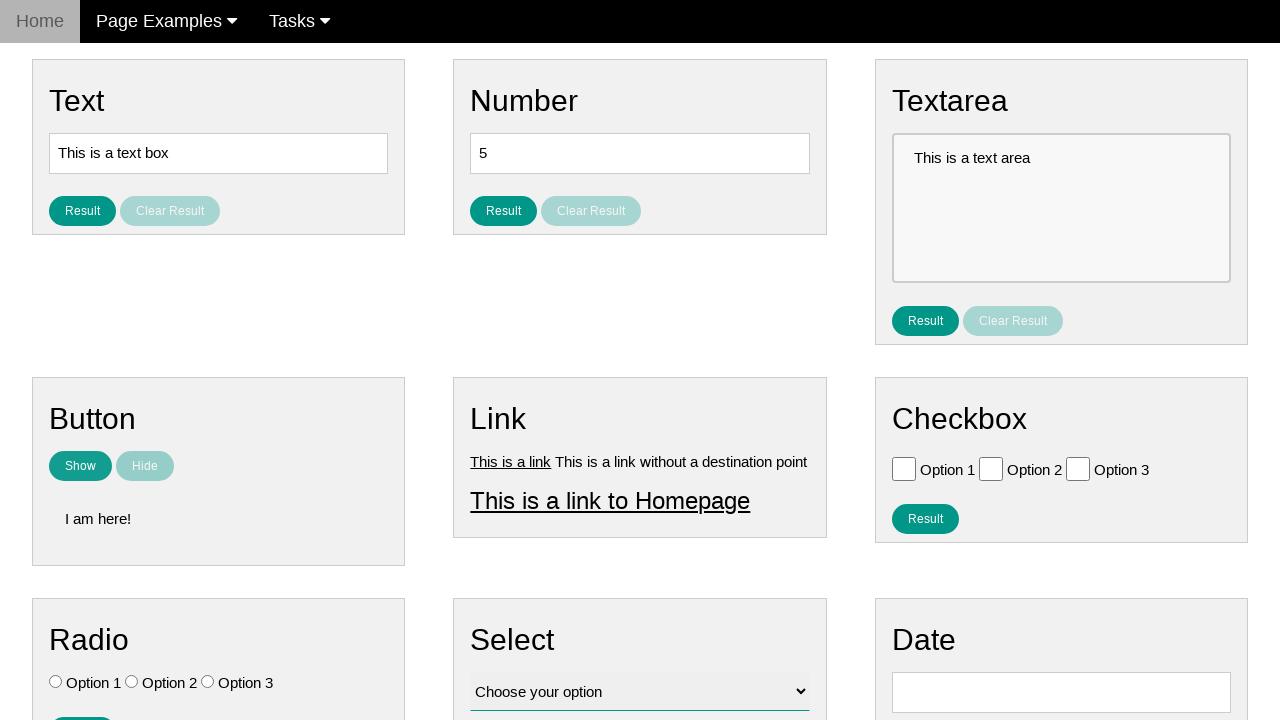

Verified text element is visible after clicking show button
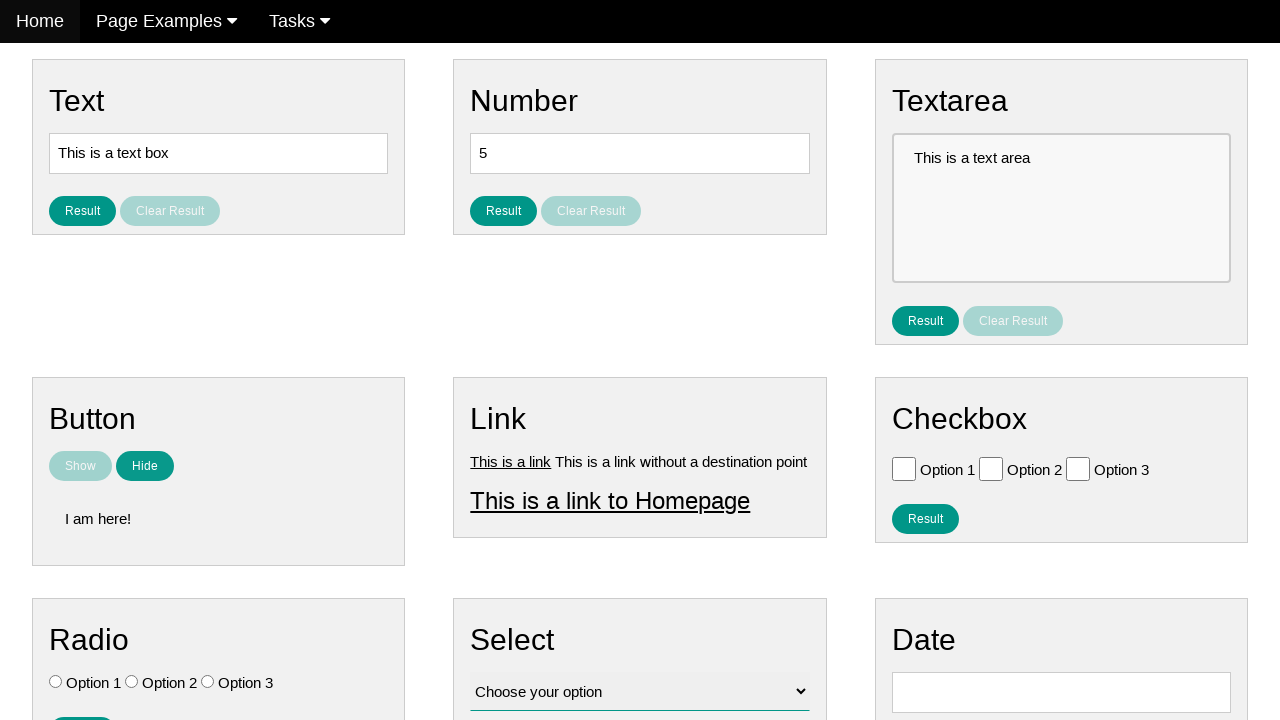

Clicked hide button to hide text at (145, 466) on [name='hide_text']
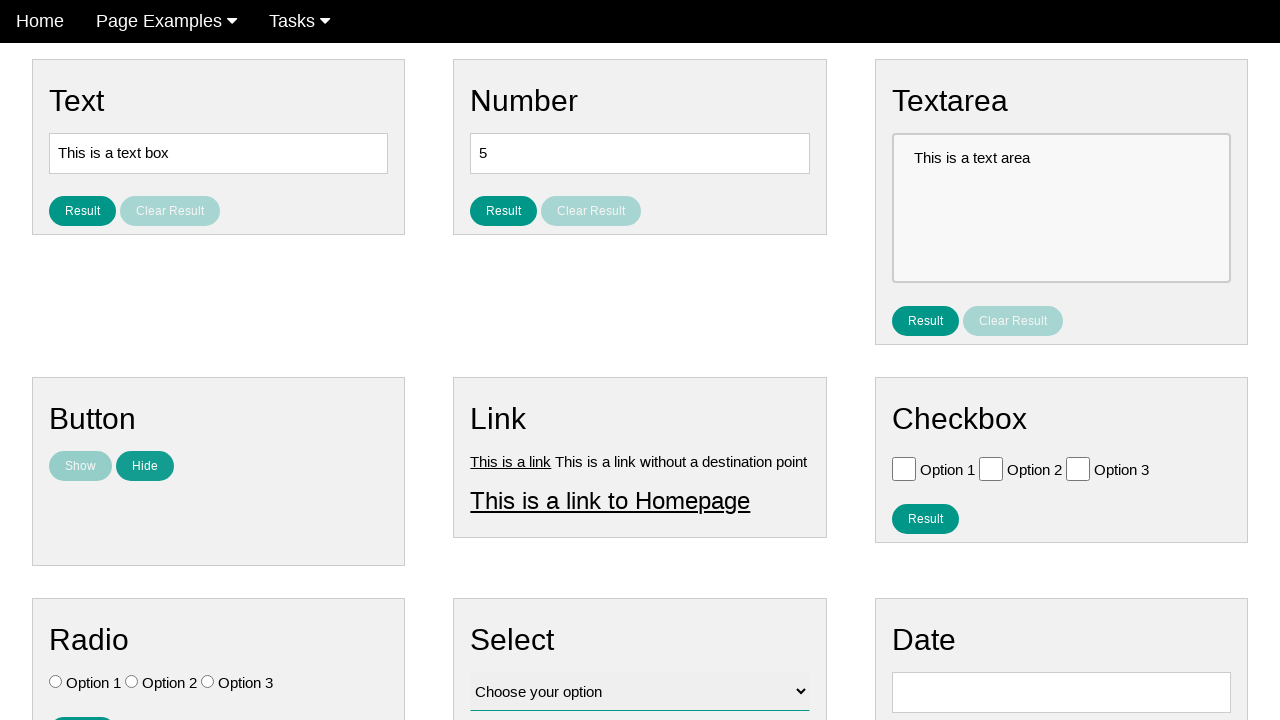

Verified text element is hidden after clicking hide button
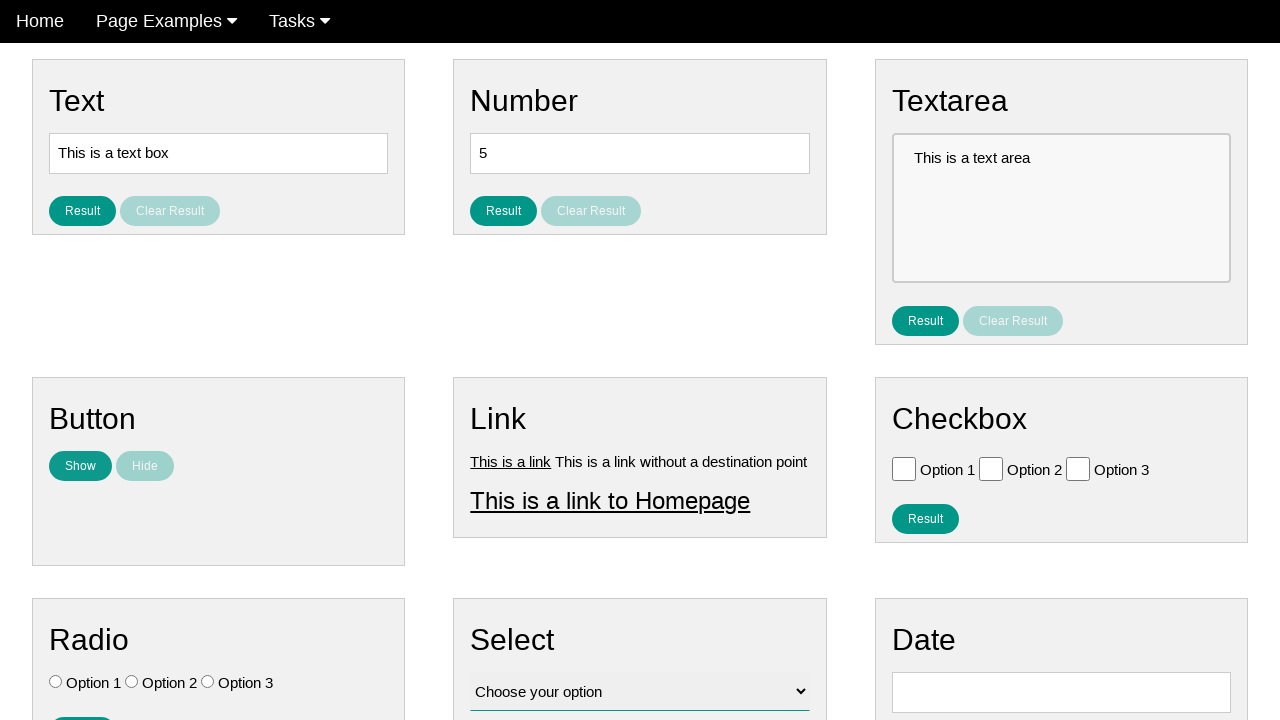

Verified hide button is disabled
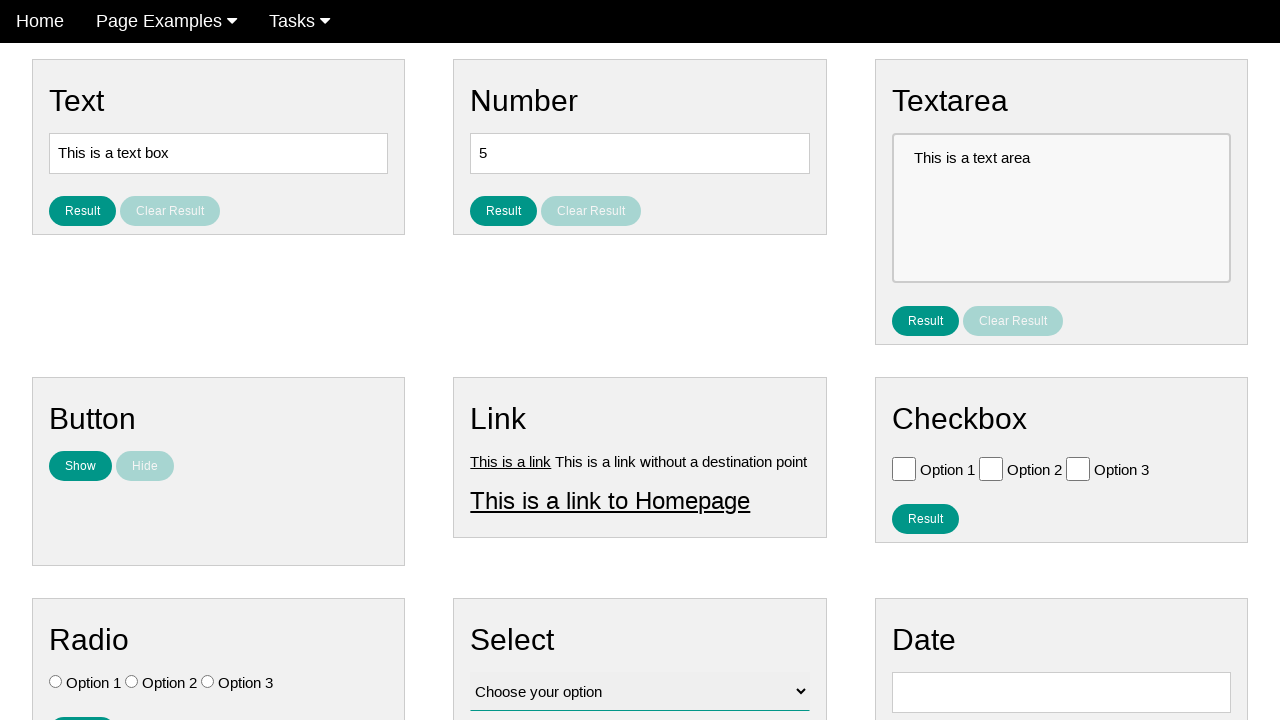

Verified show button is enabled
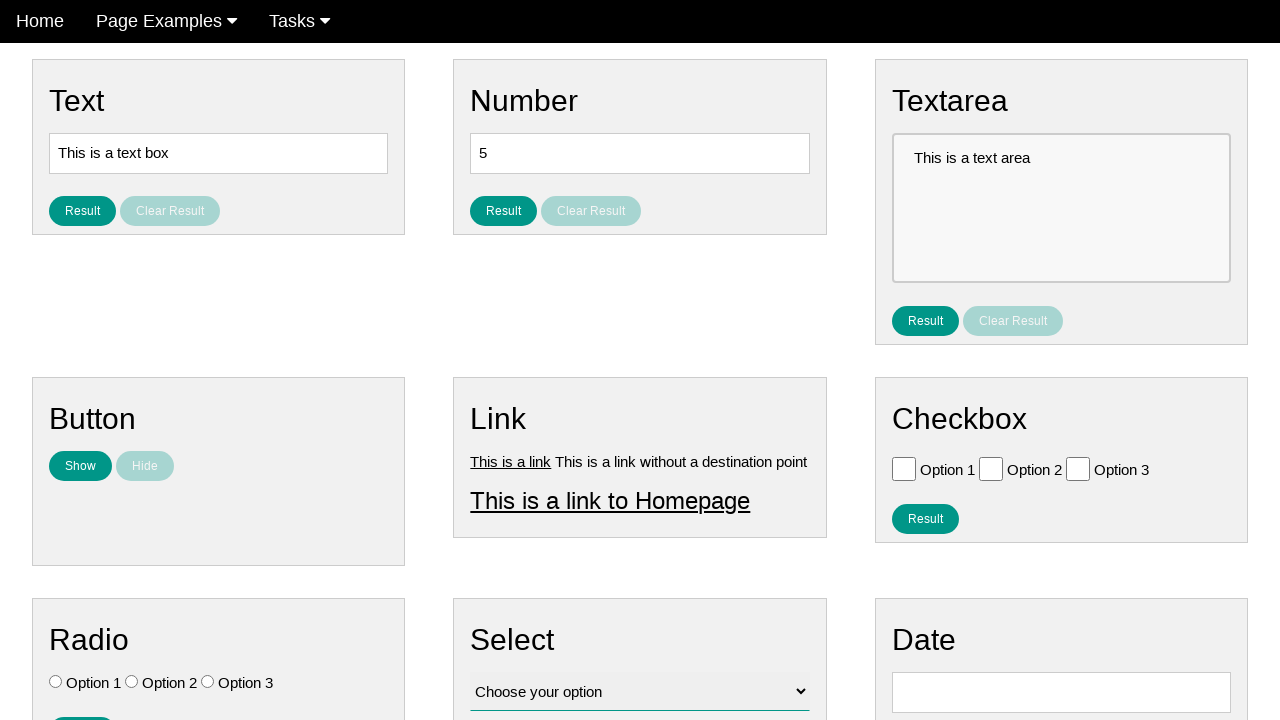

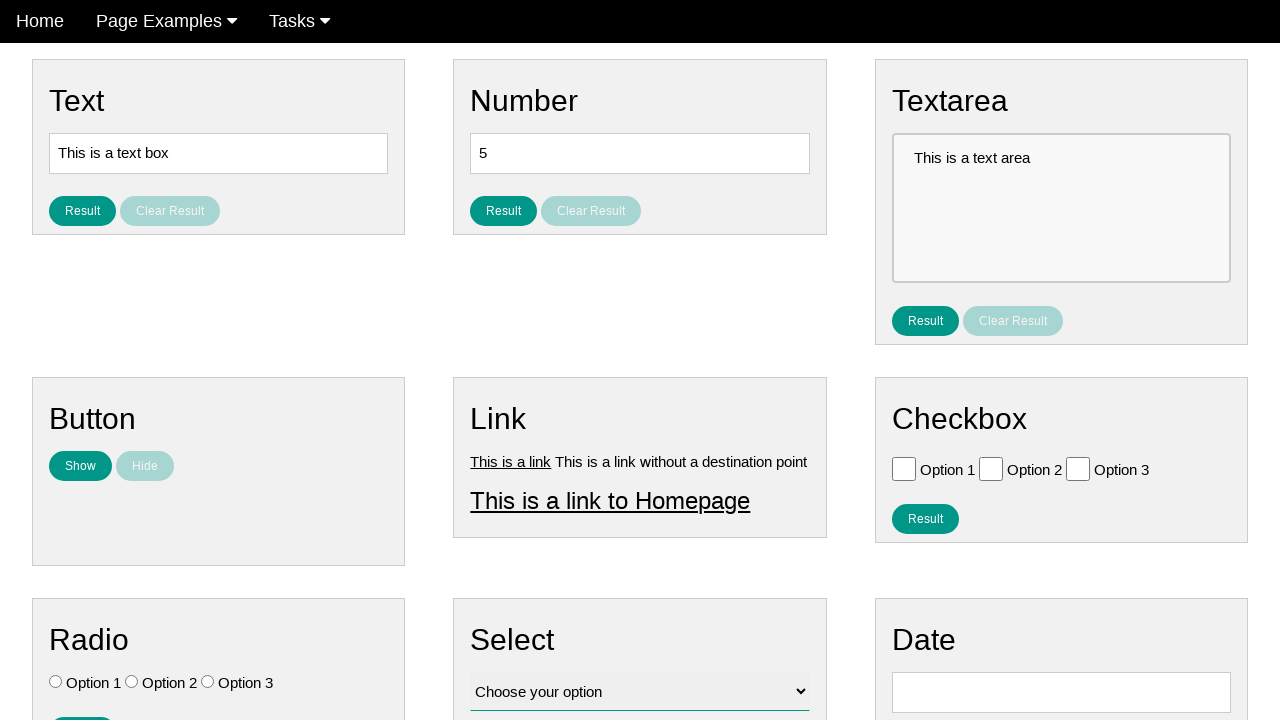